Tests scrolling functionality by scrolling down the page by a specific pixel amount

Starting URL: https://www.selenium.dev/selenium/web/scrolling_tests/frame_with_nested_scrolling_frame_out_of_view.html

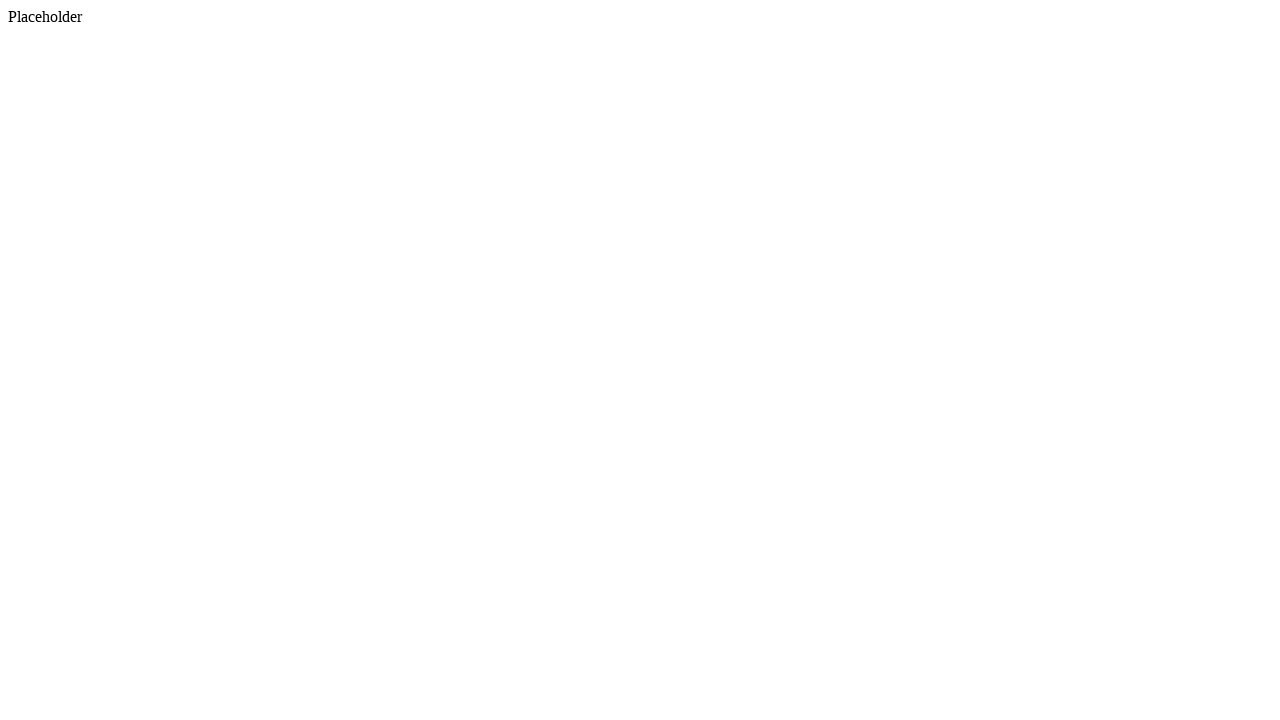

Navigated to scrolling test page with nested frames
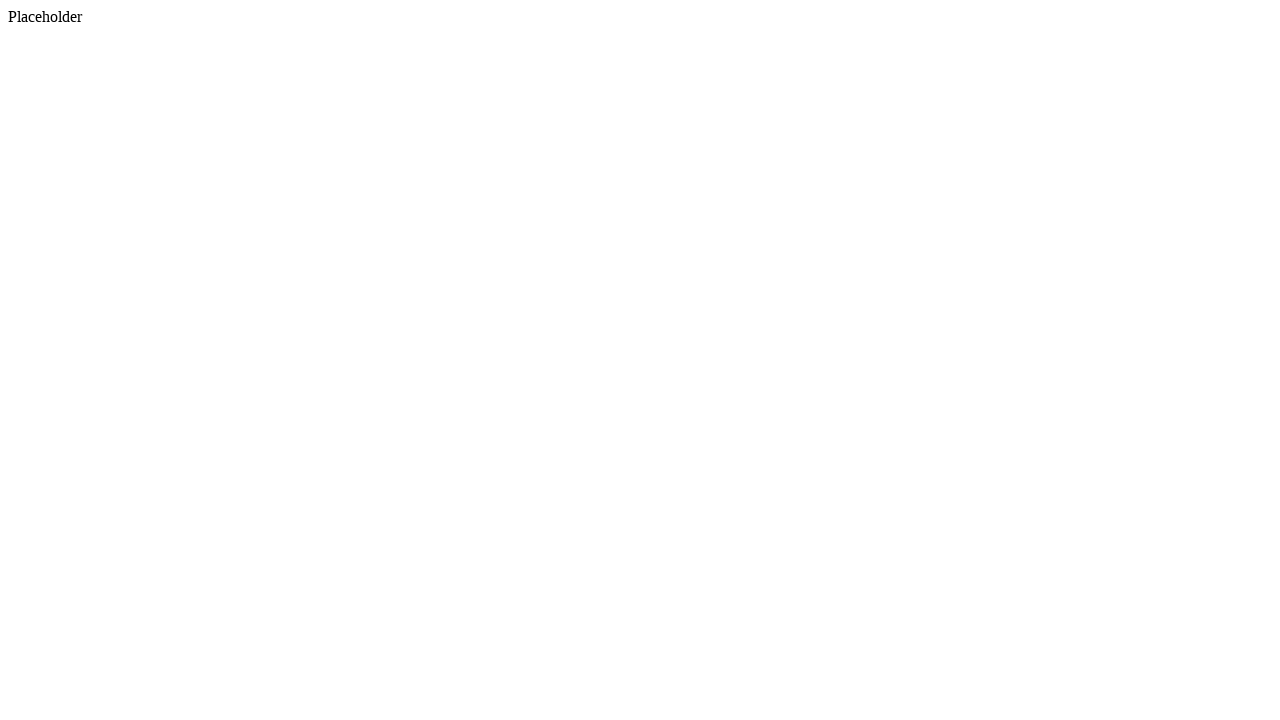

Scrolled down the page by 600 pixels
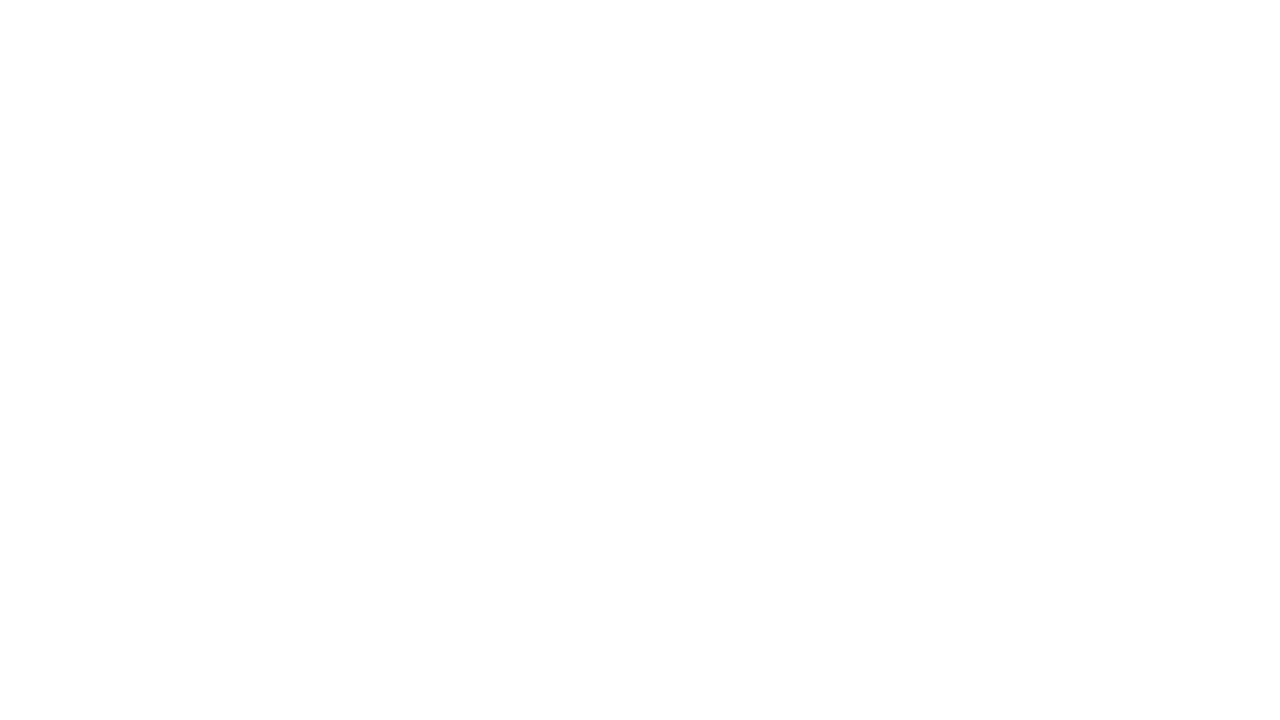

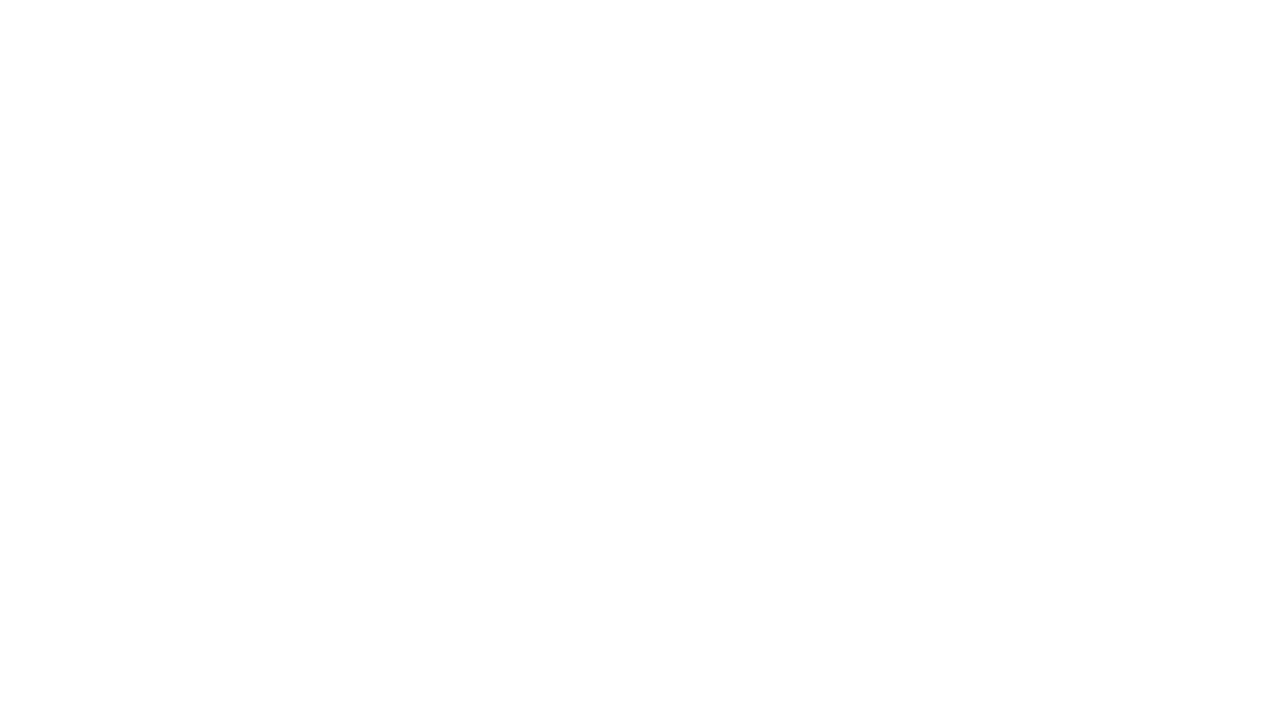